Tests dismissing a JavaScript confirm dialog by clicking a button to trigger it, then dismissing the dialog

Starting URL: https://automationfc.github.io/basic-form/index.html

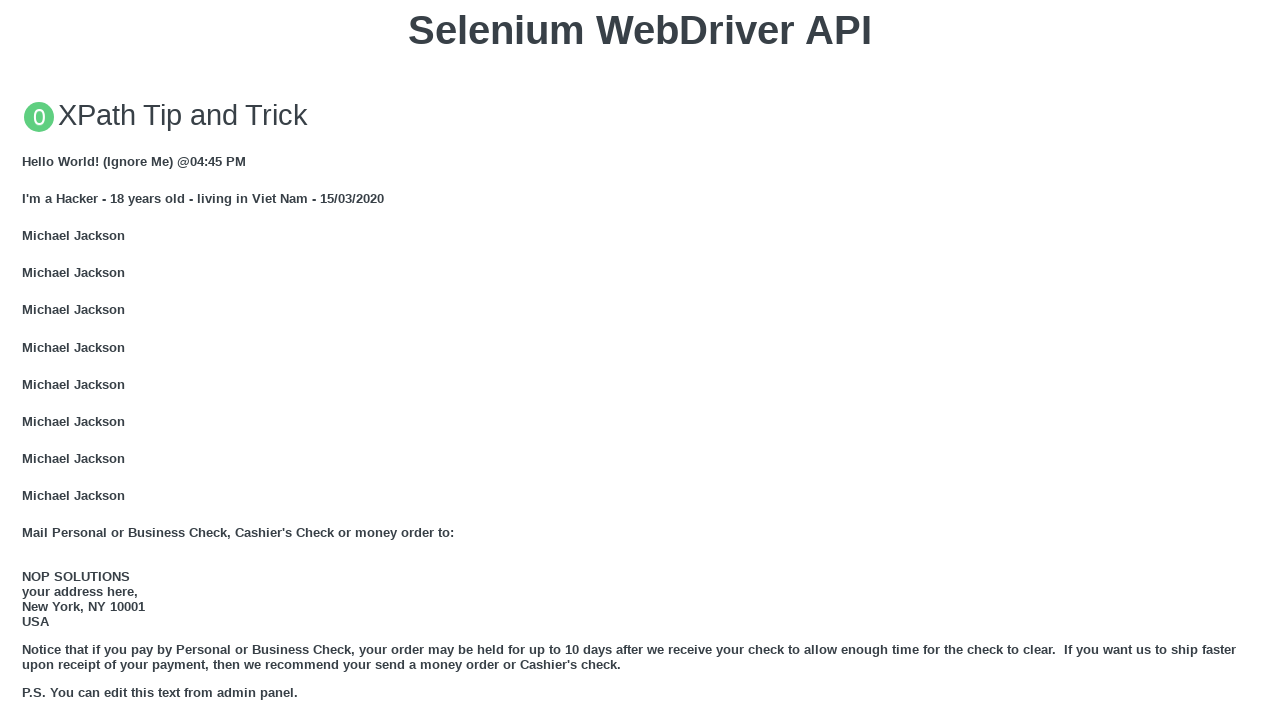

Clicked button to trigger JS Confirm dialog at (640, 360) on xpath=//button[text()='Click for JS Confirm']
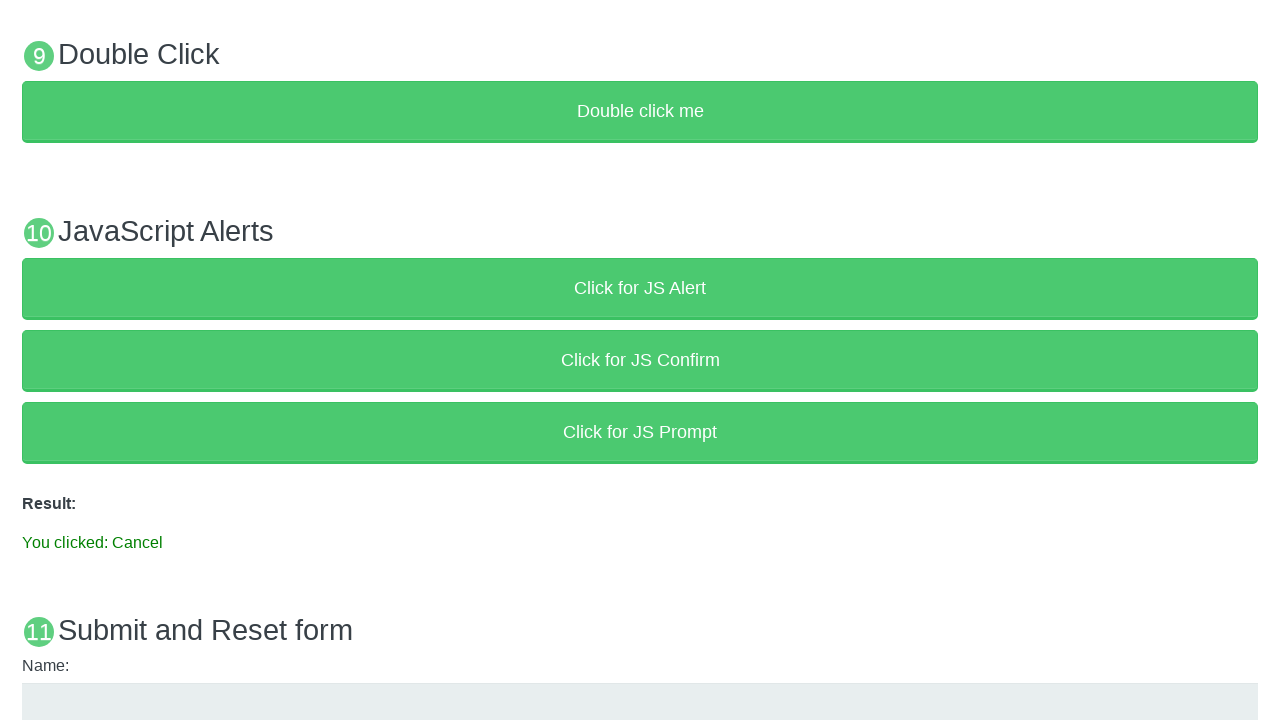

Set up dialog handler to dismiss the confirm dialog
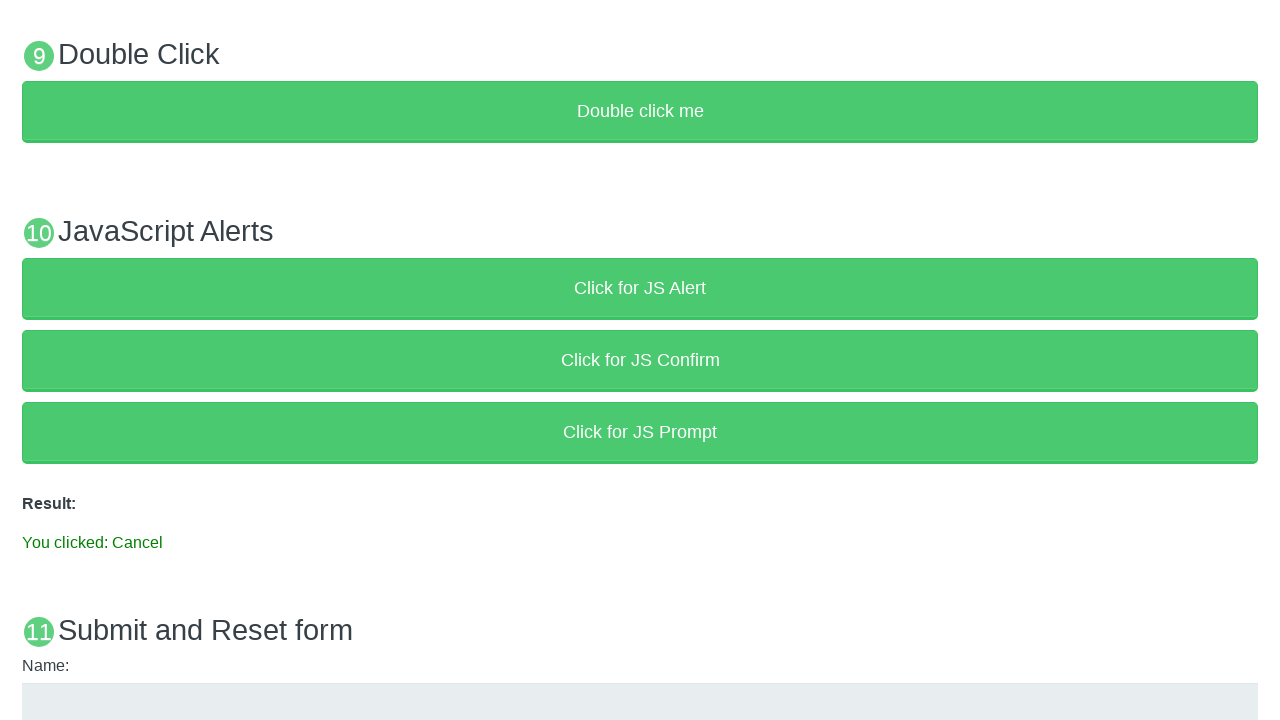

Confirmed result text shows 'You clicked: Cancel'
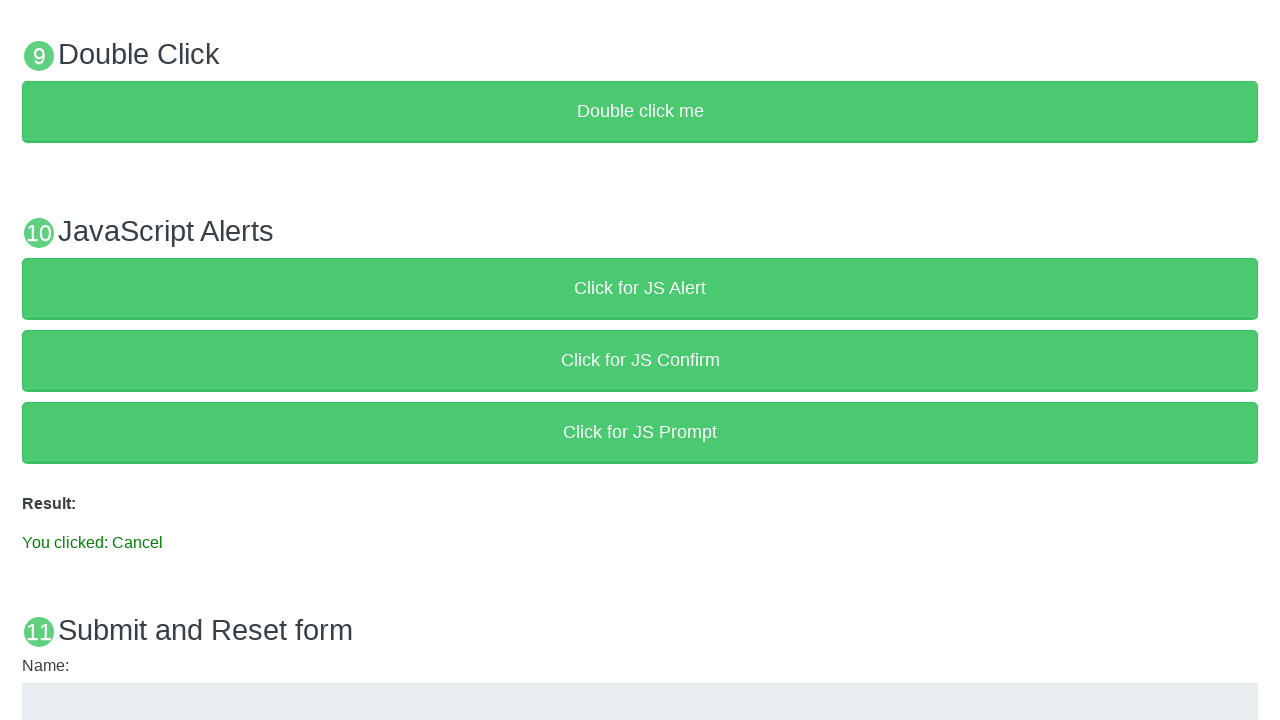

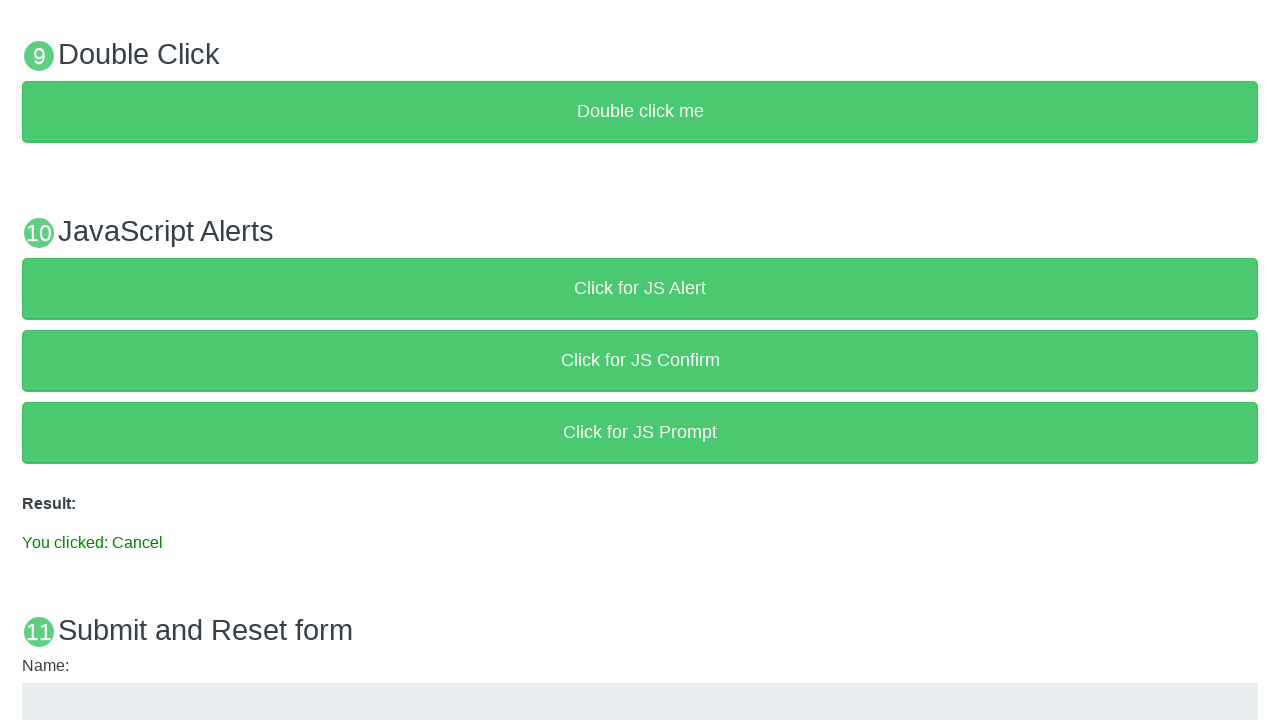